Tests file upload functionality by selecting a file and uploading it, then verifying the success message

Starting URL: https://the-internet.herokuapp.com/upload

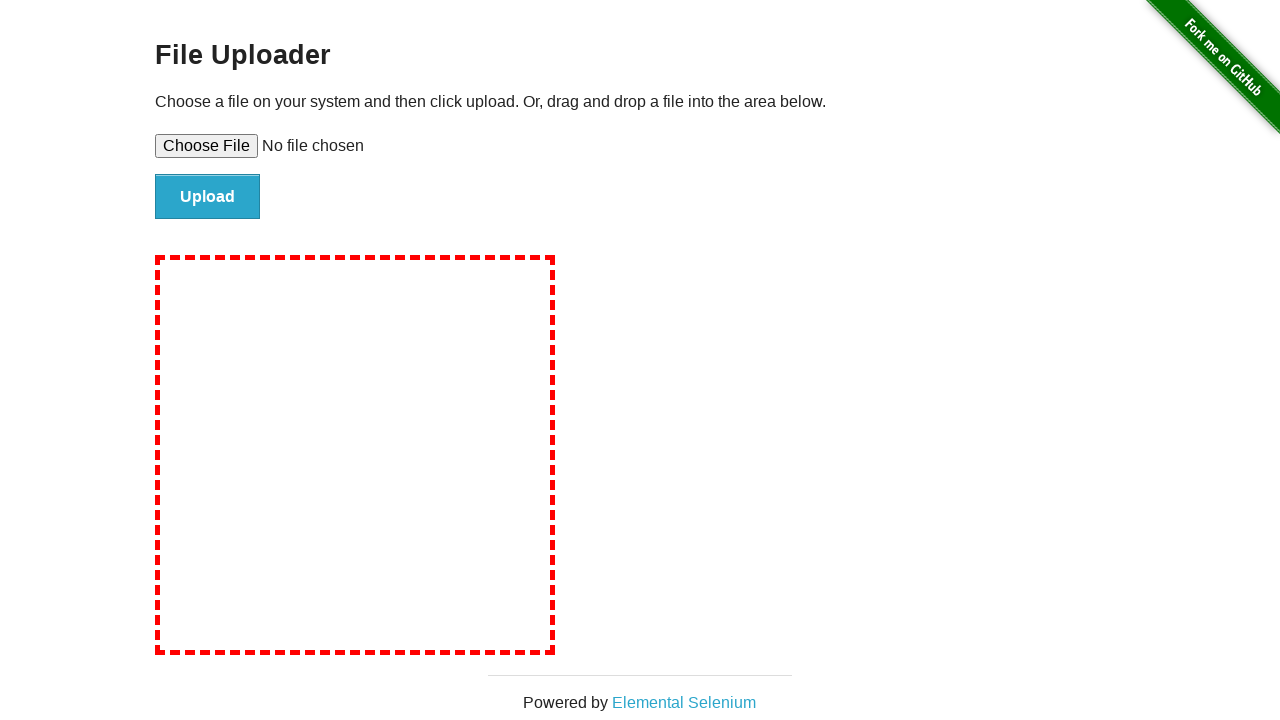

Created temporary test file for upload
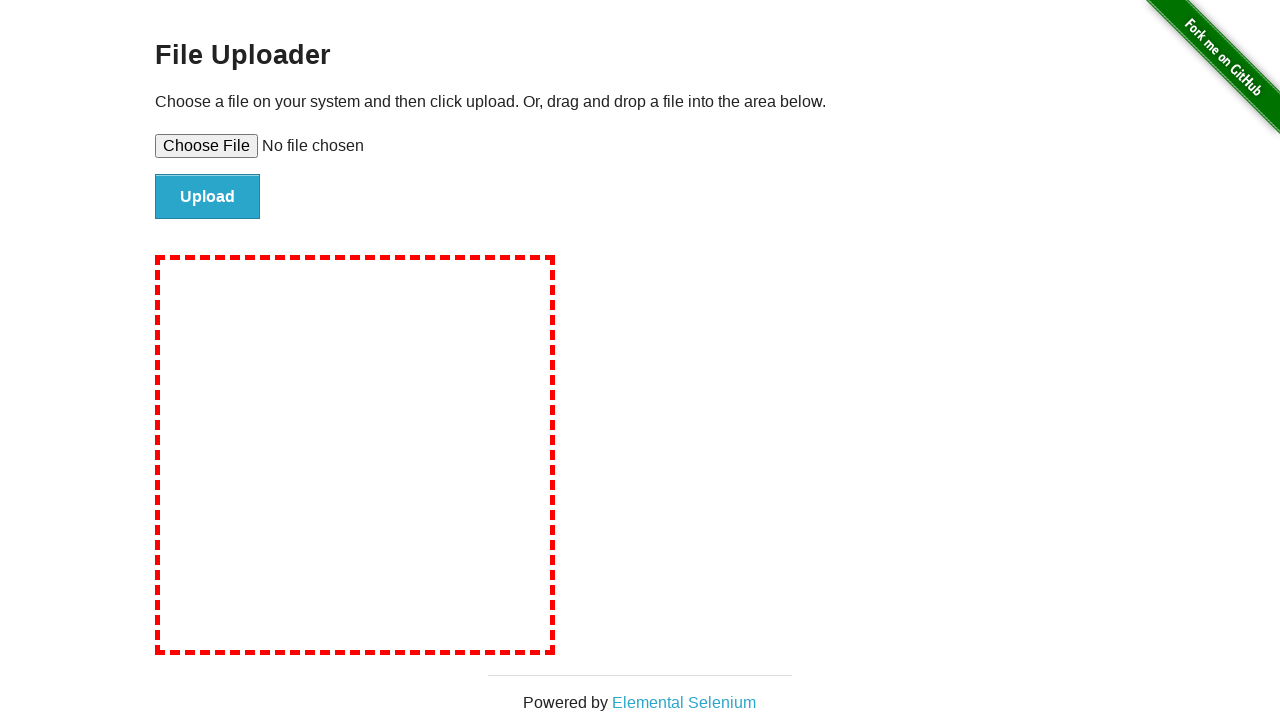

Selected temporary file for upload
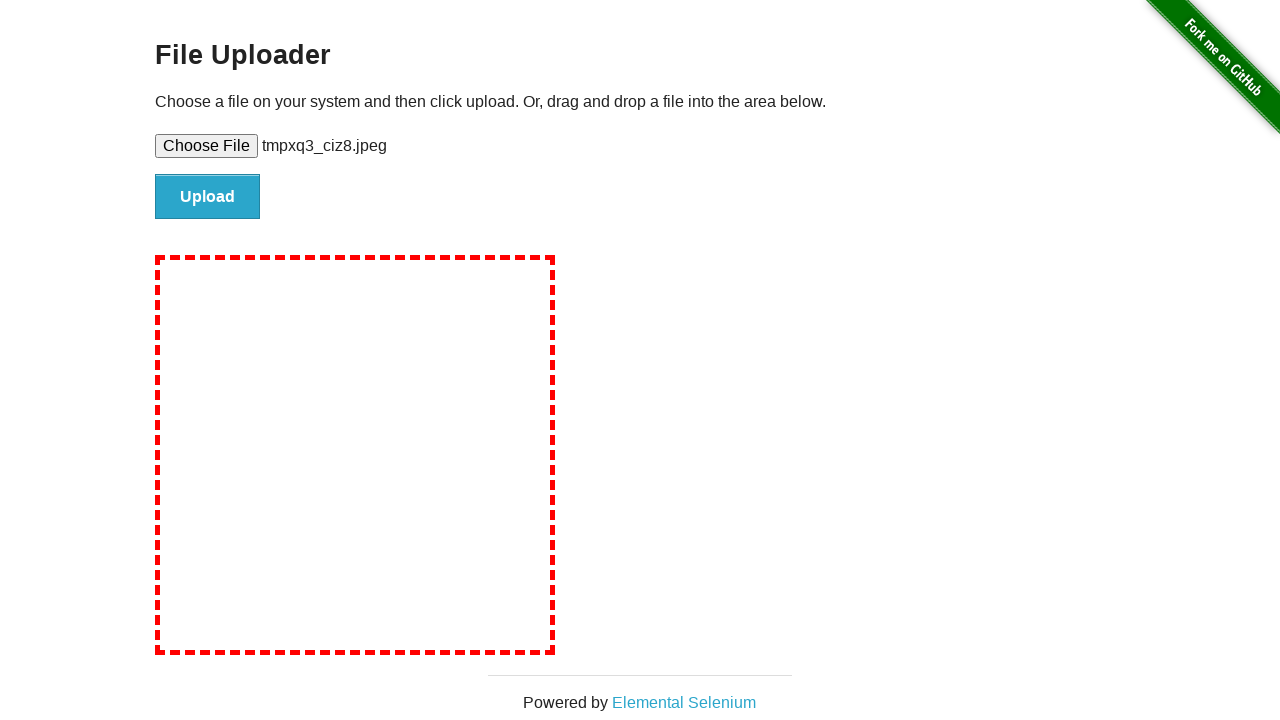

Clicked the upload button at (208, 197) on #file-submit
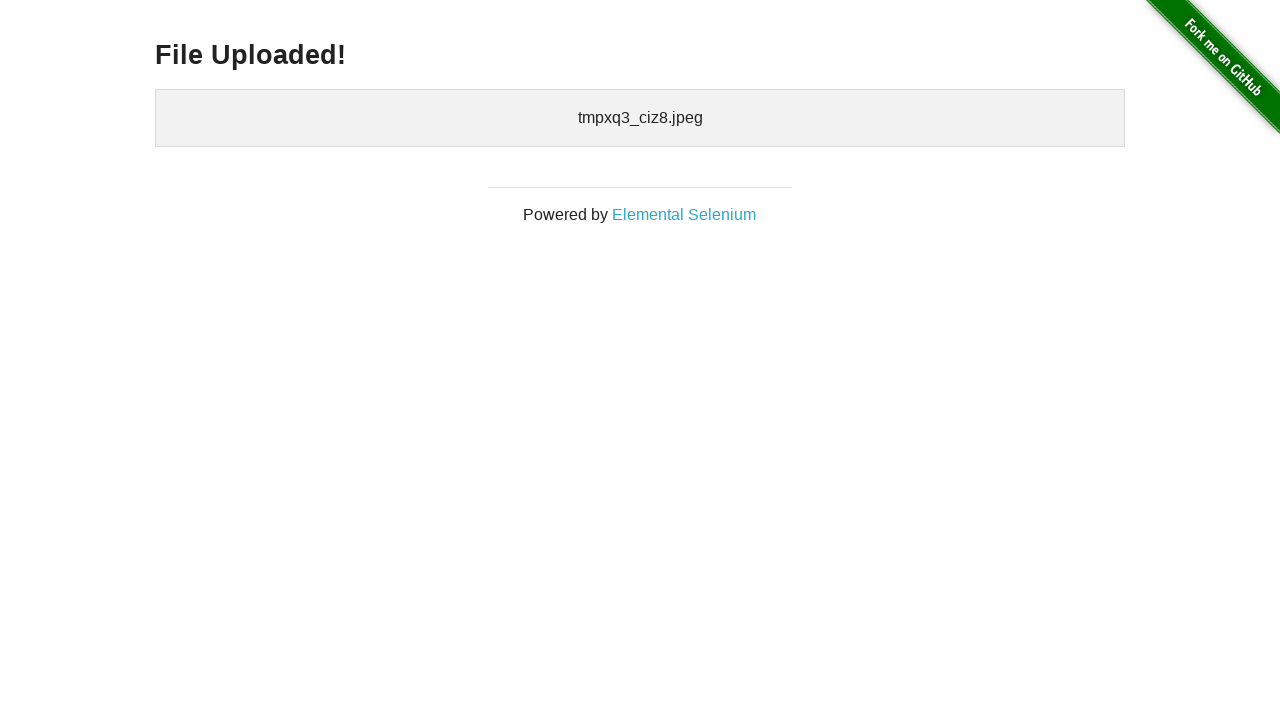

File upload success message appeared
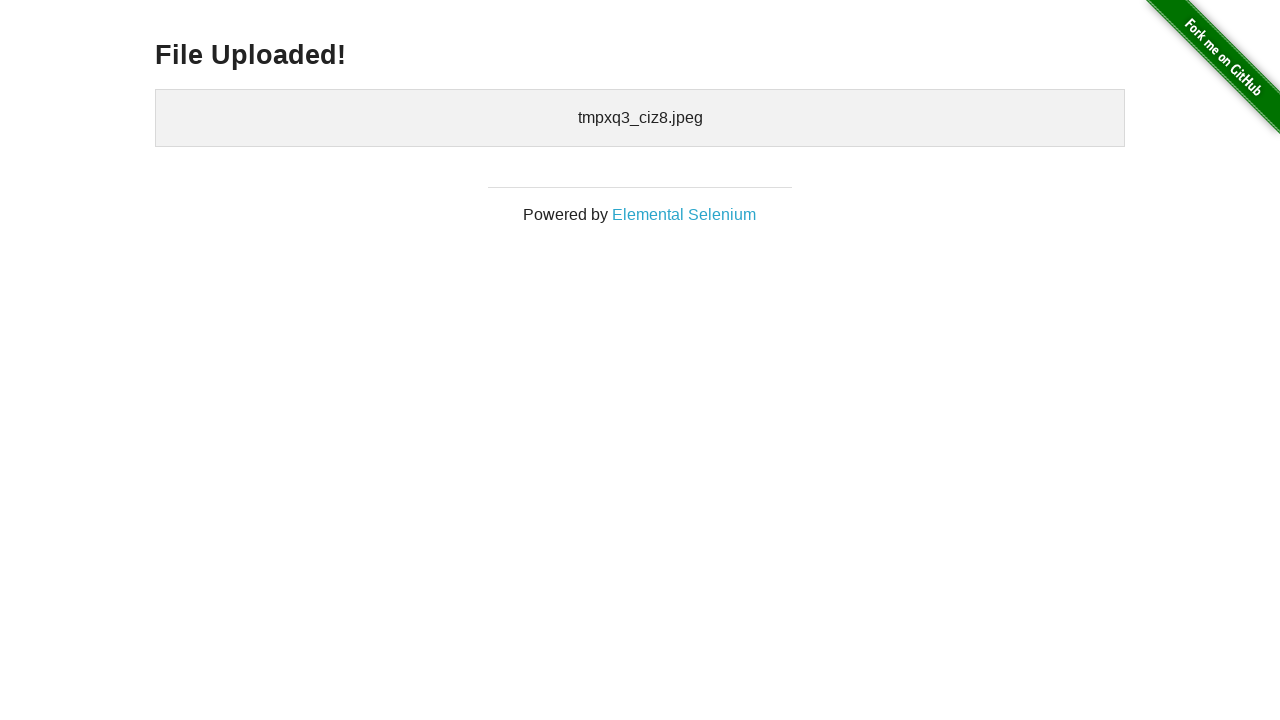

Cleaned up temporary file
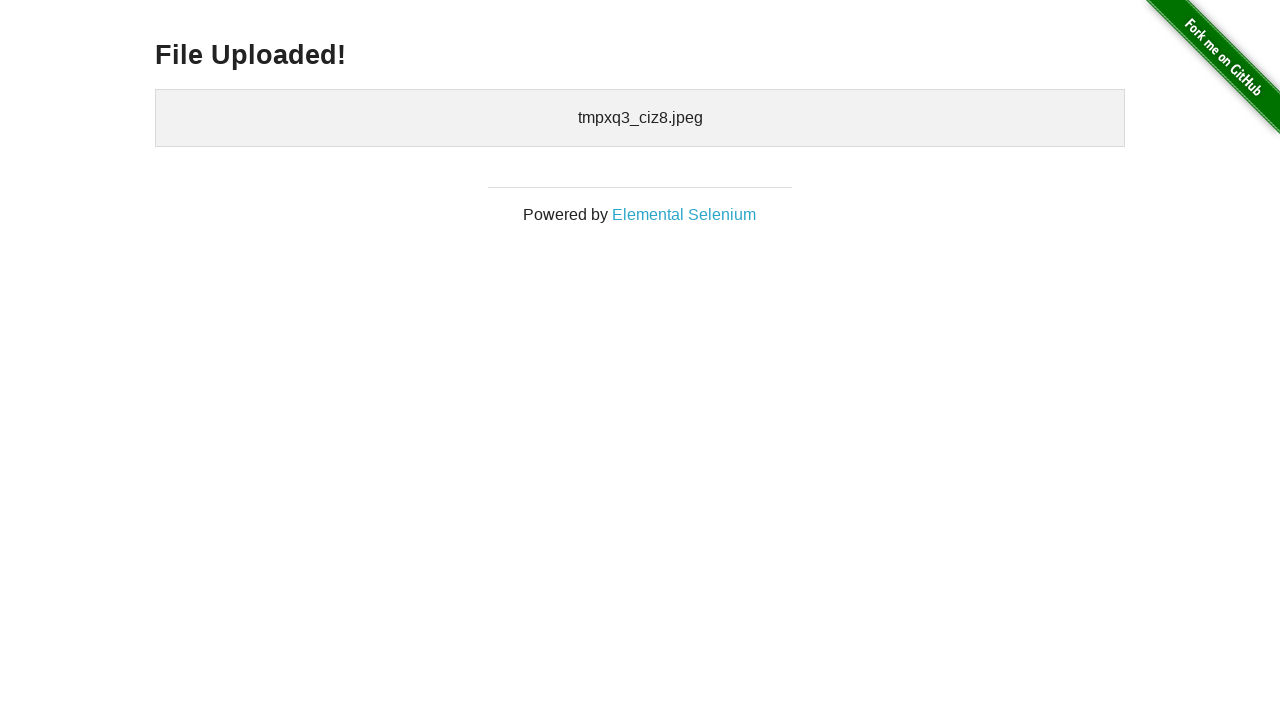

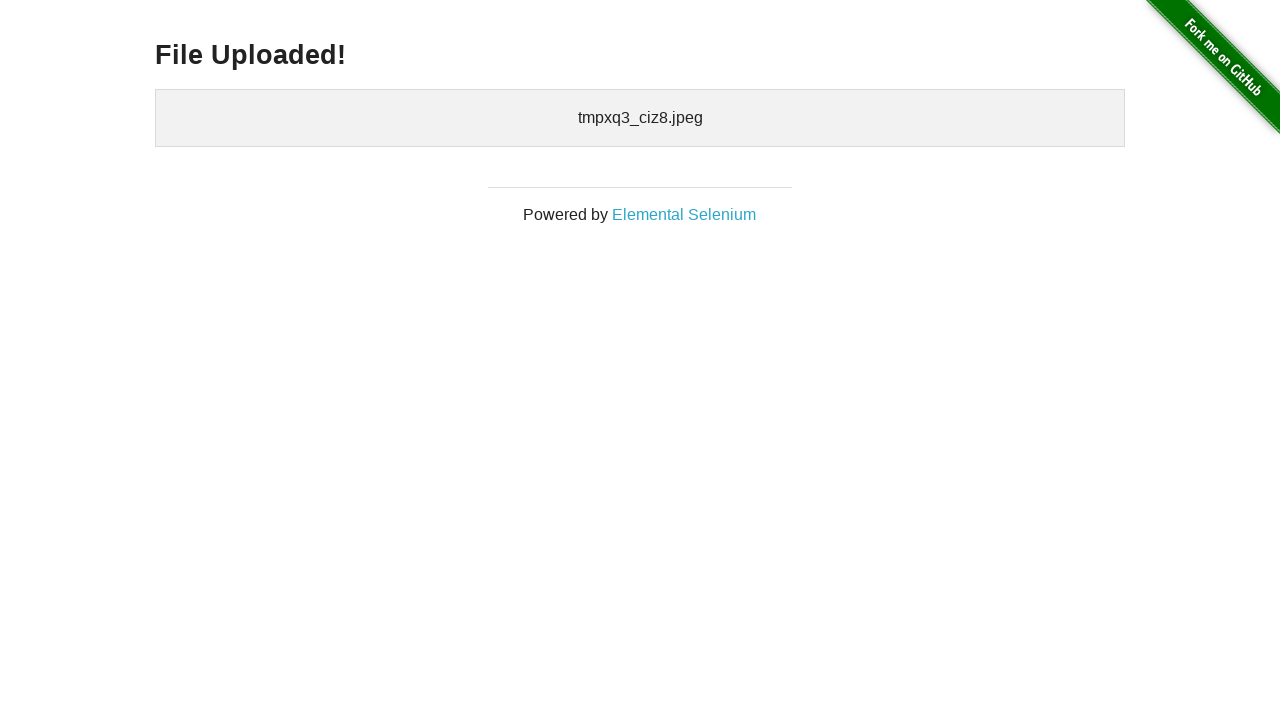